Tests sorting the Due column in descending order by clicking the column header twice and verifying the values are sorted correctly

Starting URL: http://the-internet.herokuapp.com/tables

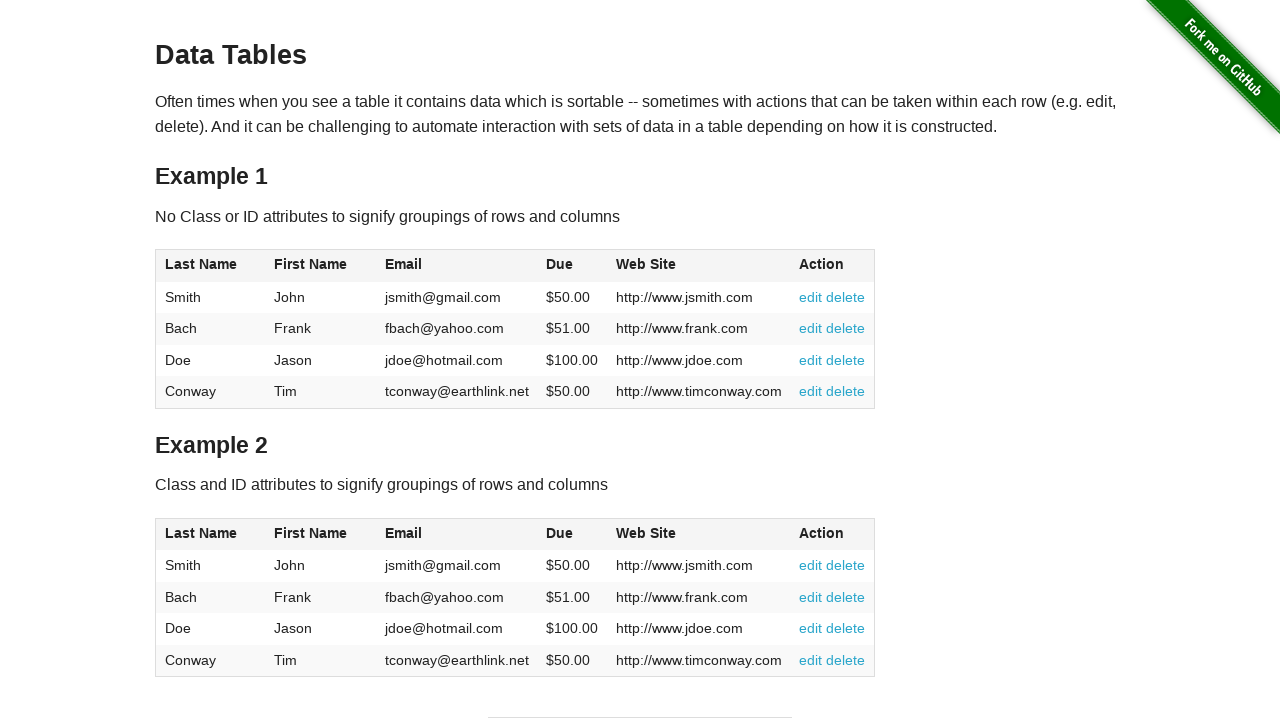

Clicked Due column header (first click) at (572, 266) on #table1 thead tr th:nth-of-type(4)
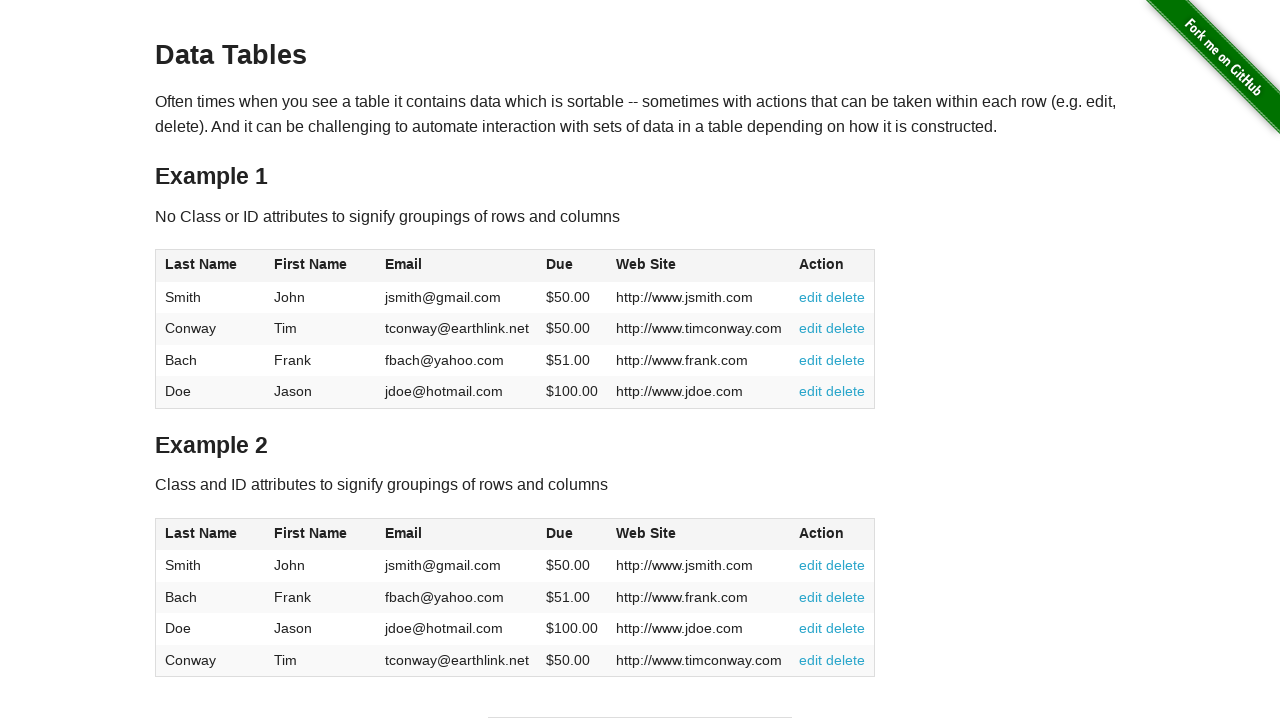

Clicked Due column header (second click to sort descending) at (572, 266) on #table1 thead tr th:nth-of-type(4)
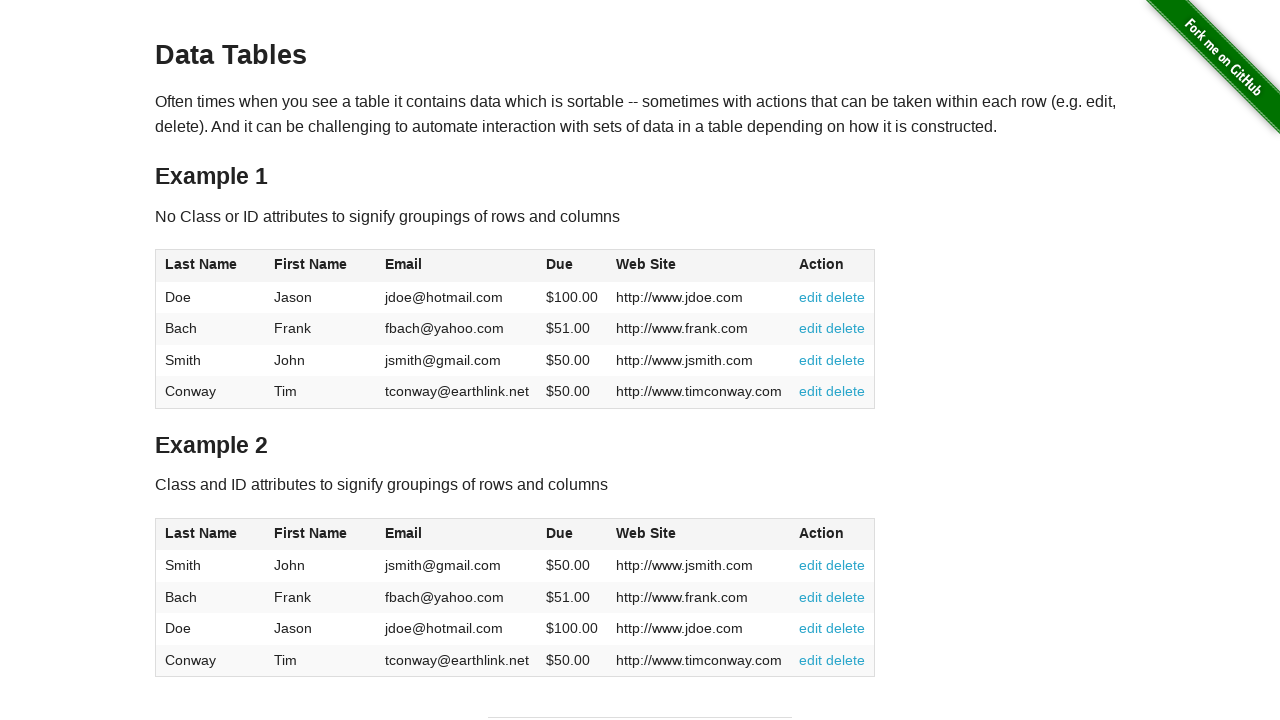

Waited for table to finish sorting
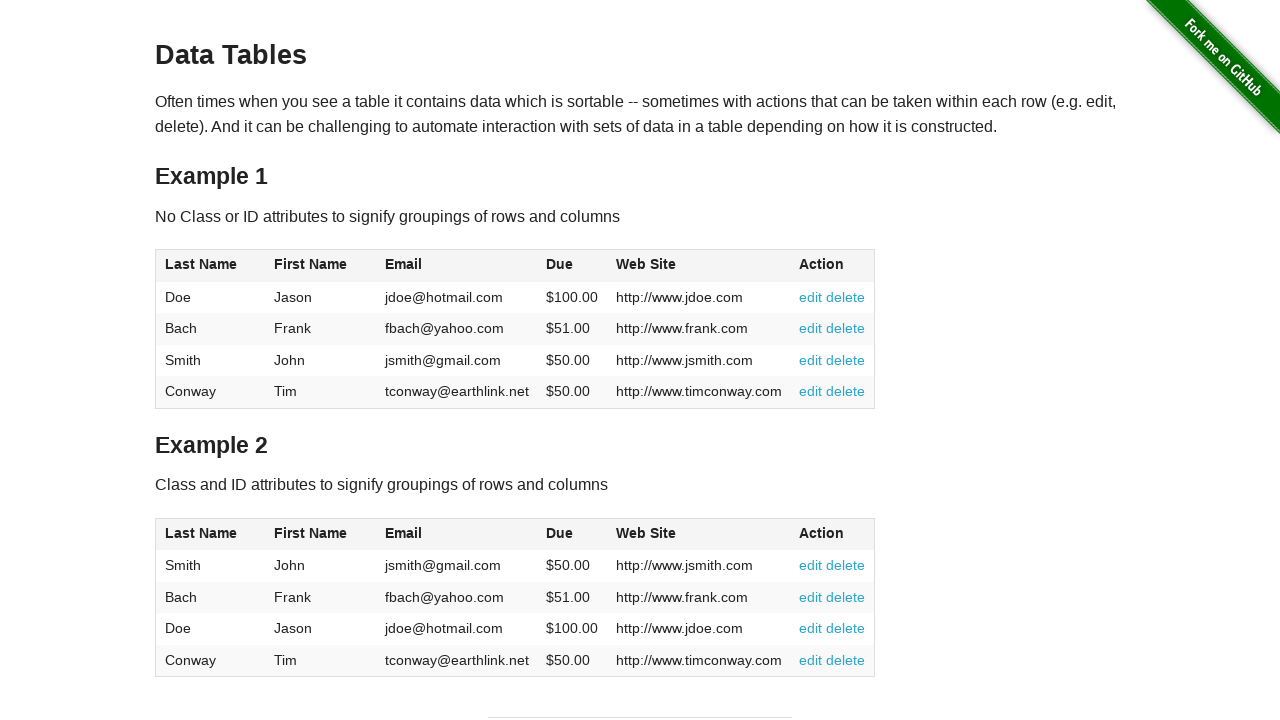

Verified Due column values are present in table
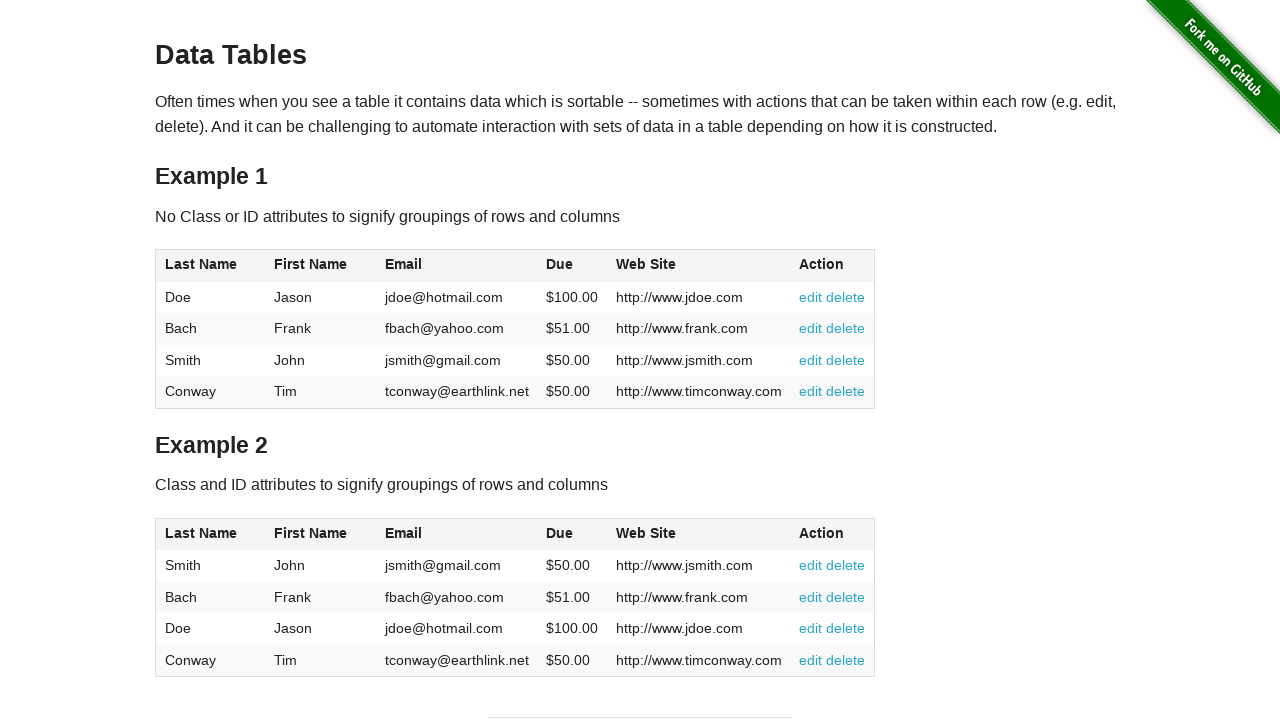

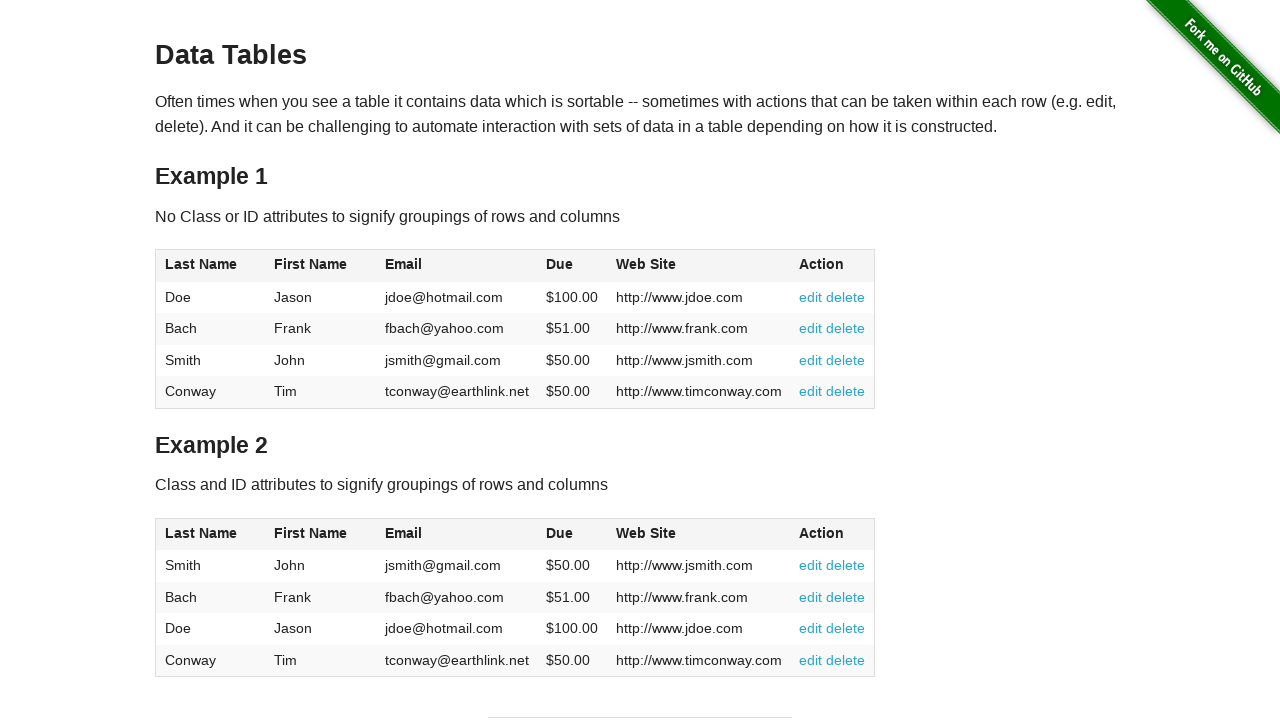